Navigates to the Rahul Shetty Academy Selenium Practice website and verifies the page loads

Starting URL: https://rahulshettyacademy.com/seleniumPractise/#/

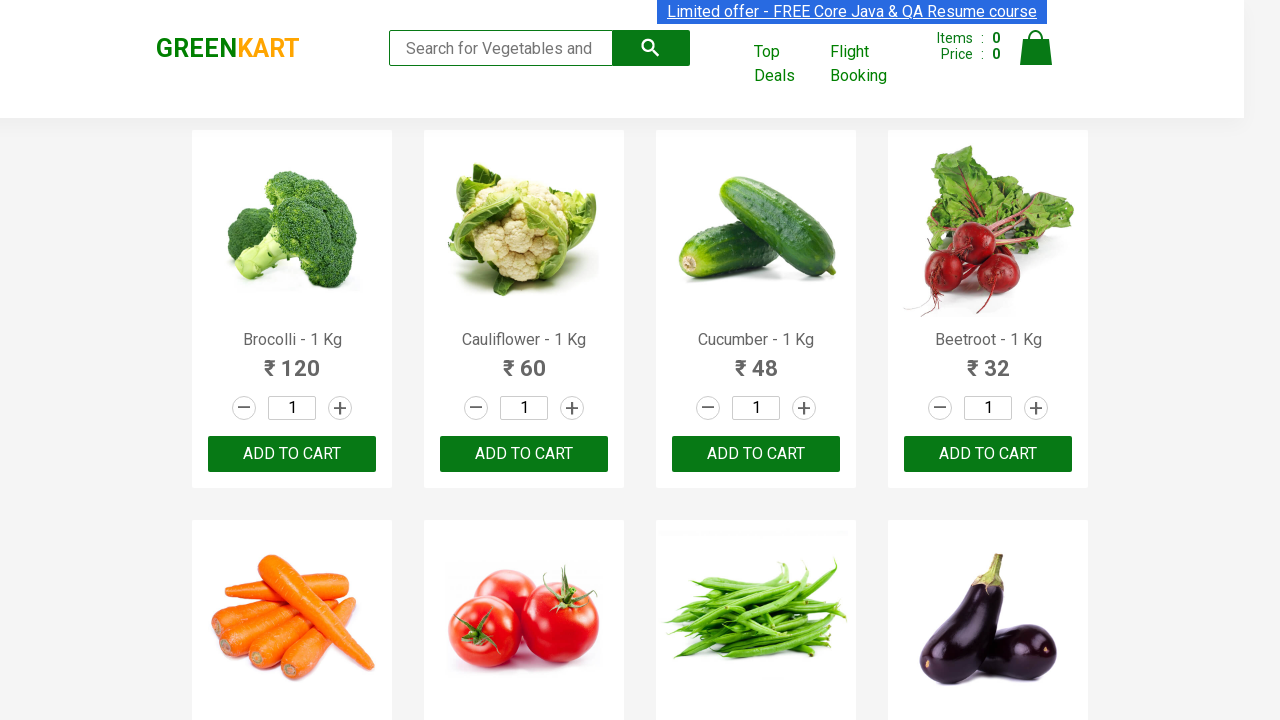

Page DOM content loaded
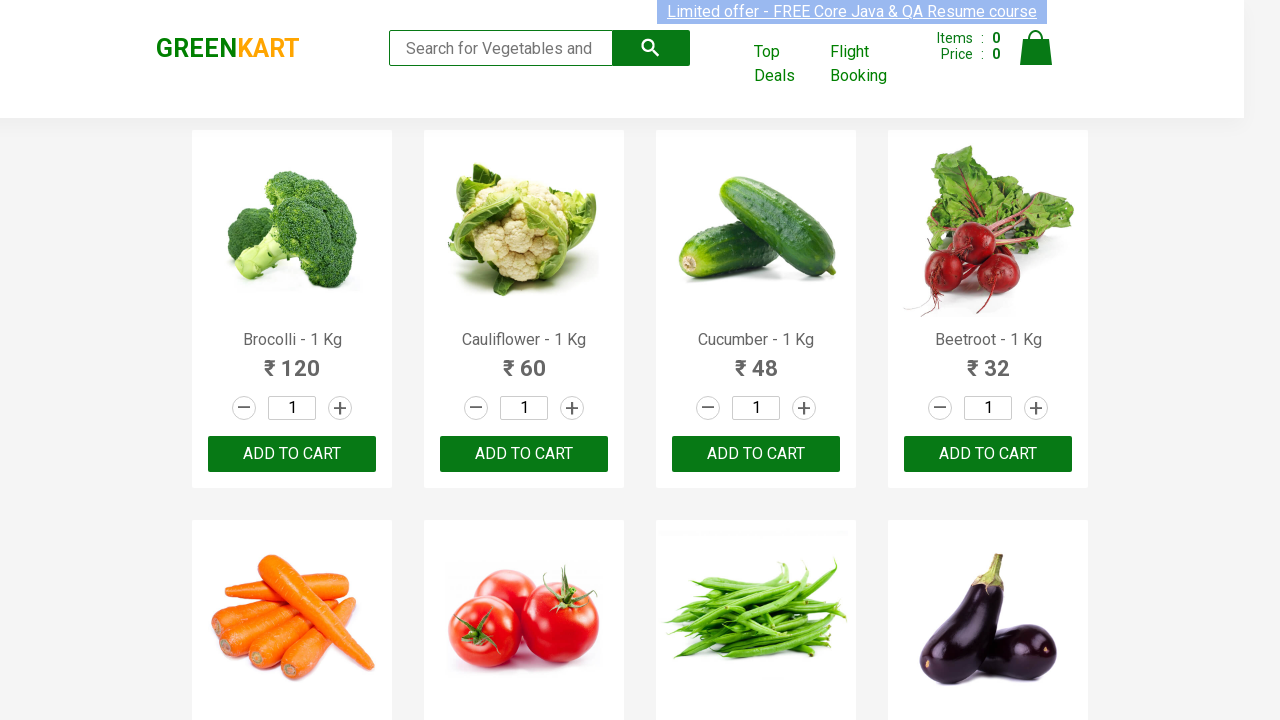

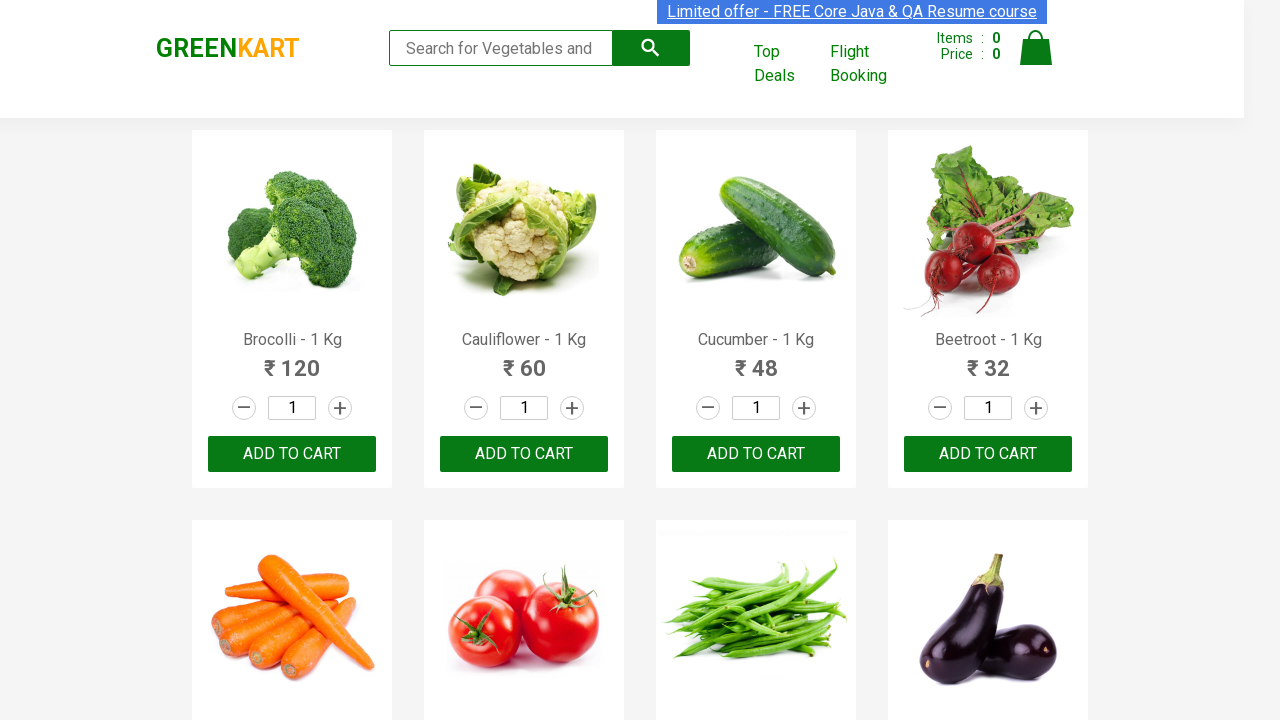